Tests form field interactions on OrangeHRM free trial page by filling in a name field and verifying its attributes

Starting URL: https://www.orangehrm.com/en/30-day-free-trial

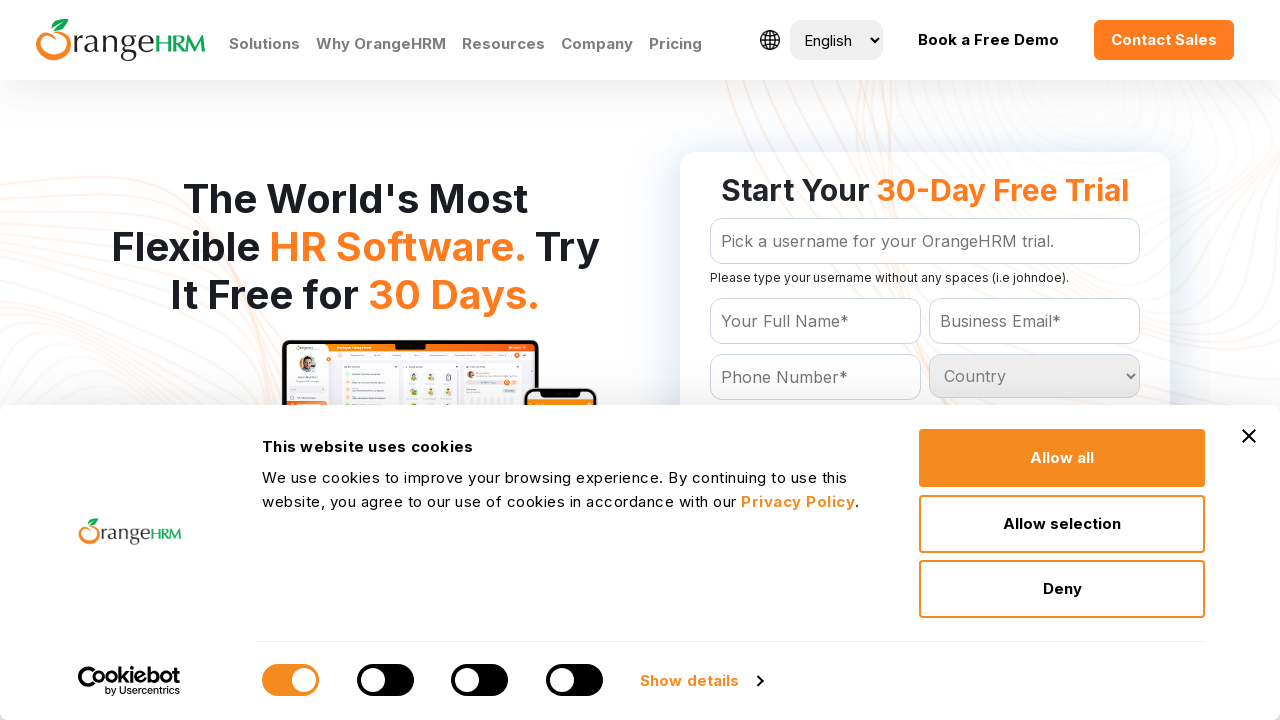

Filled name field with 'Rakesh' on //input[@class='text' and @id='Form_getForm_Name']
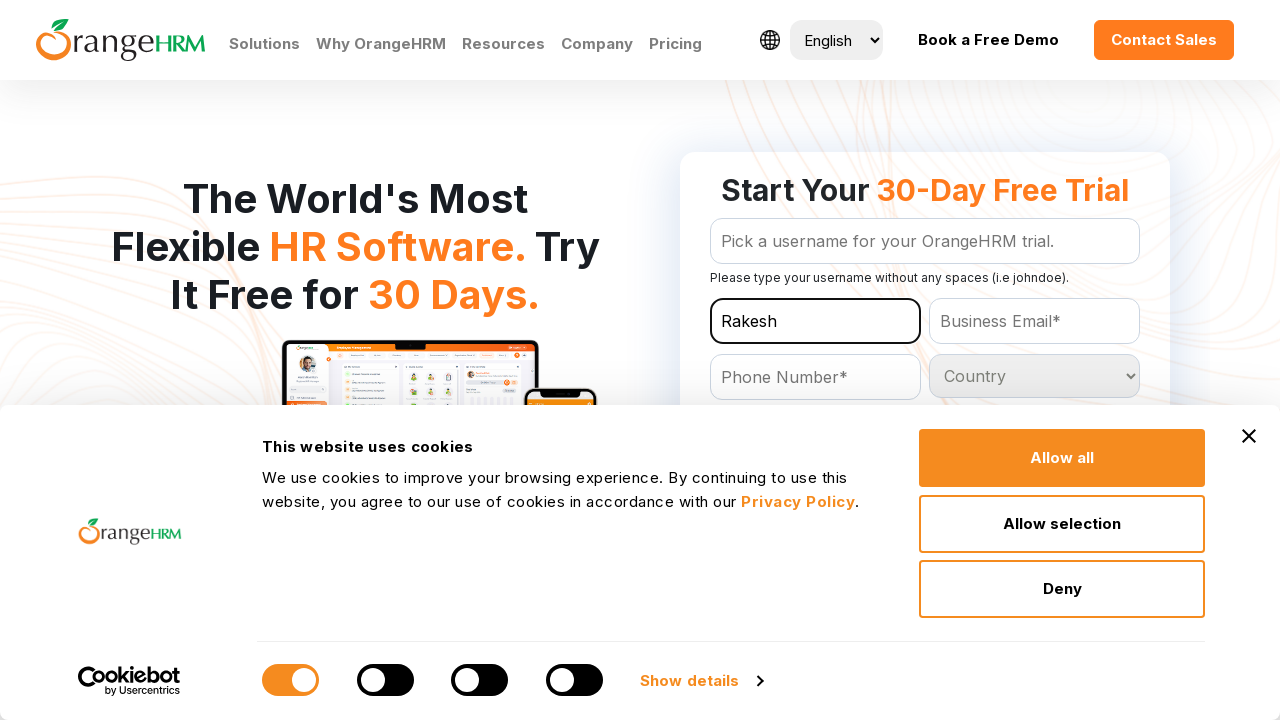

Retrieved name field value: 'None'
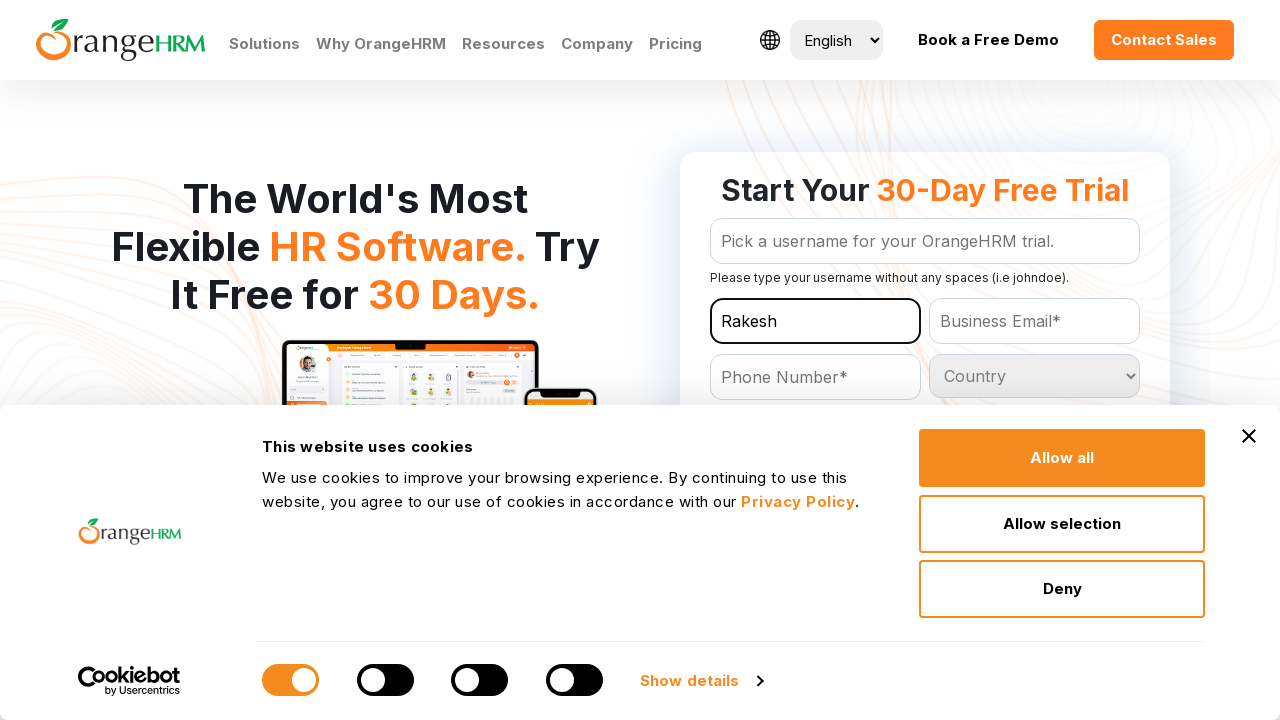

Retrieved placeholder attribute: 'Your Full Name*'
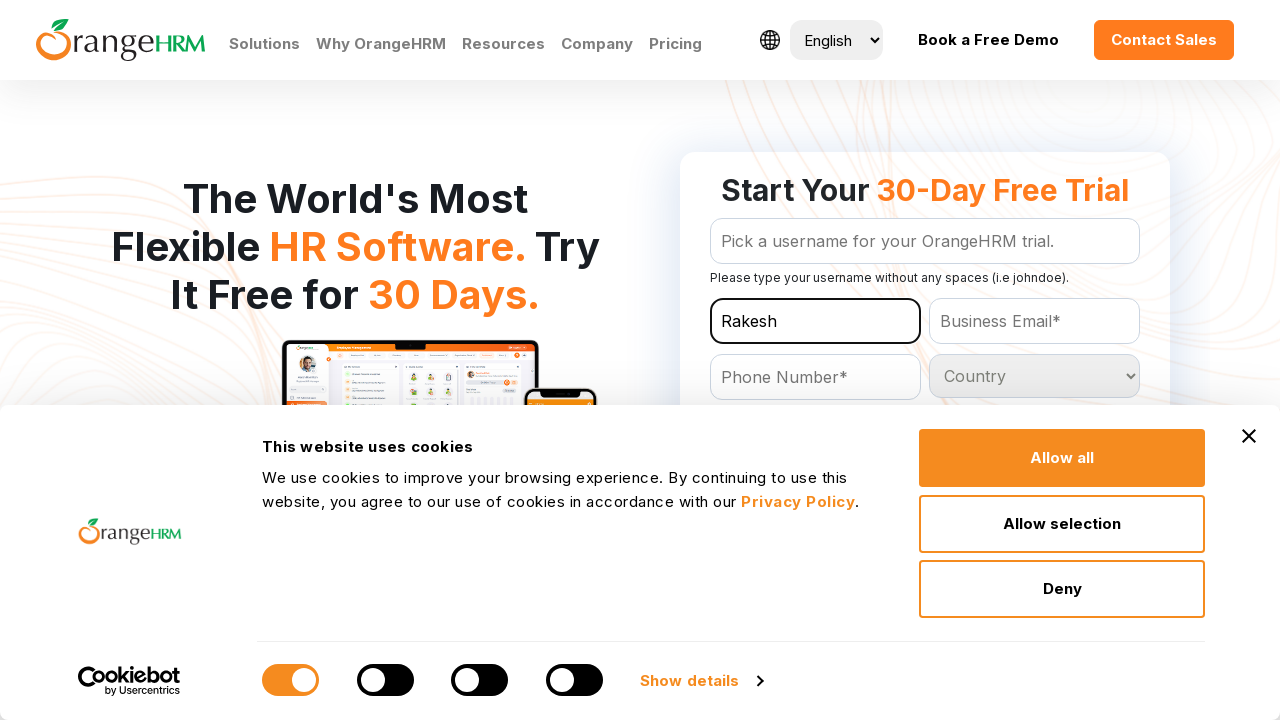

Verified name field visibility: True
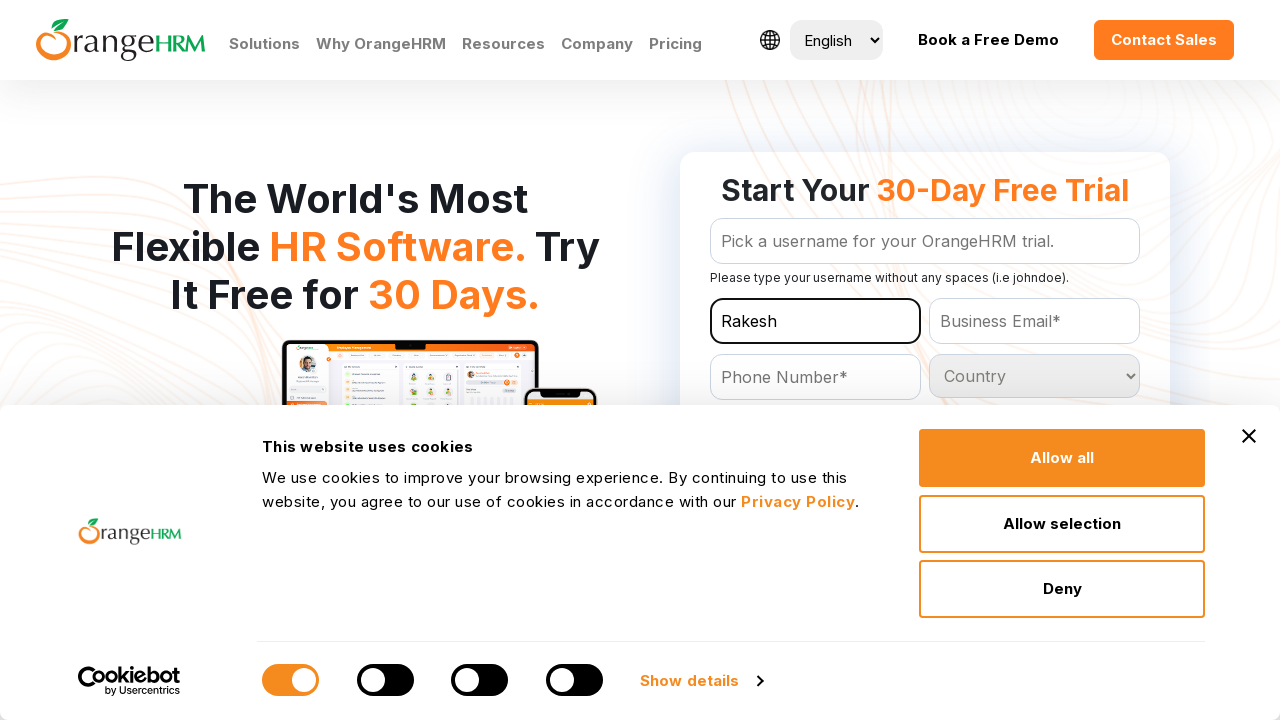

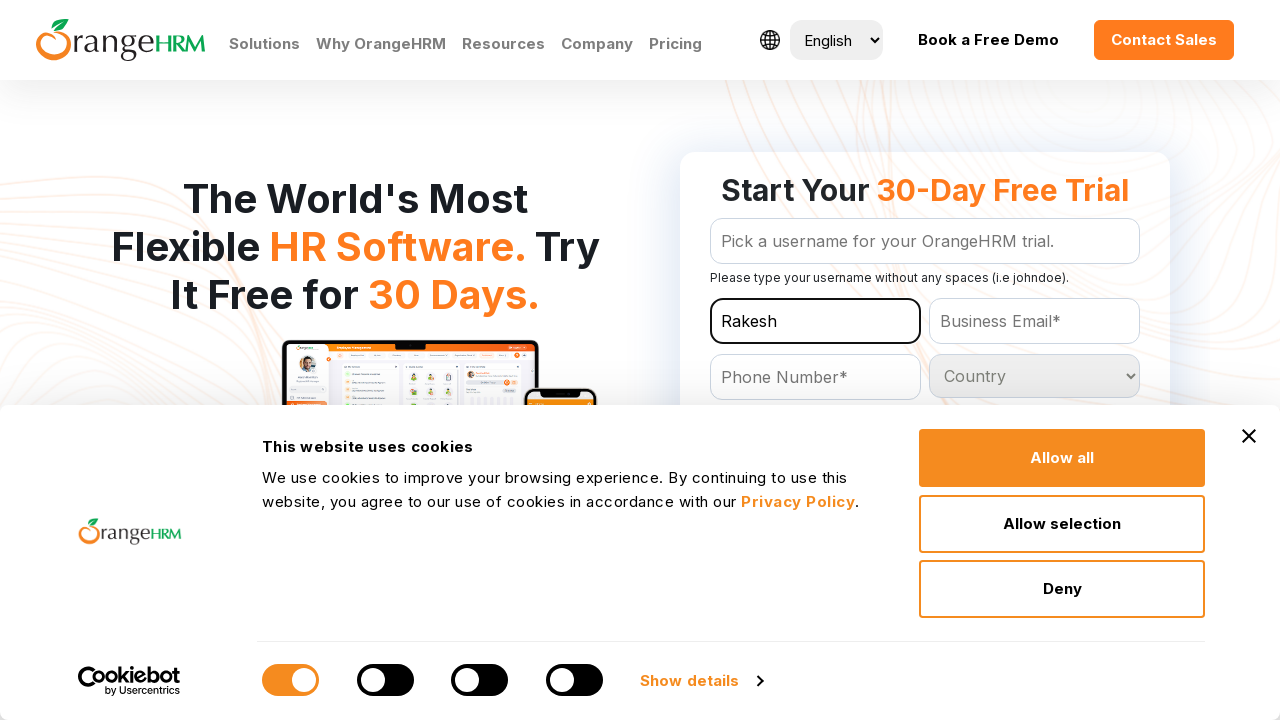